Tests adding three products to cart by clicking add-to-cart buttons and accepting alerts, then views the cart

Starting URL: https://erikdark.github.io/QA_DIPLOM/

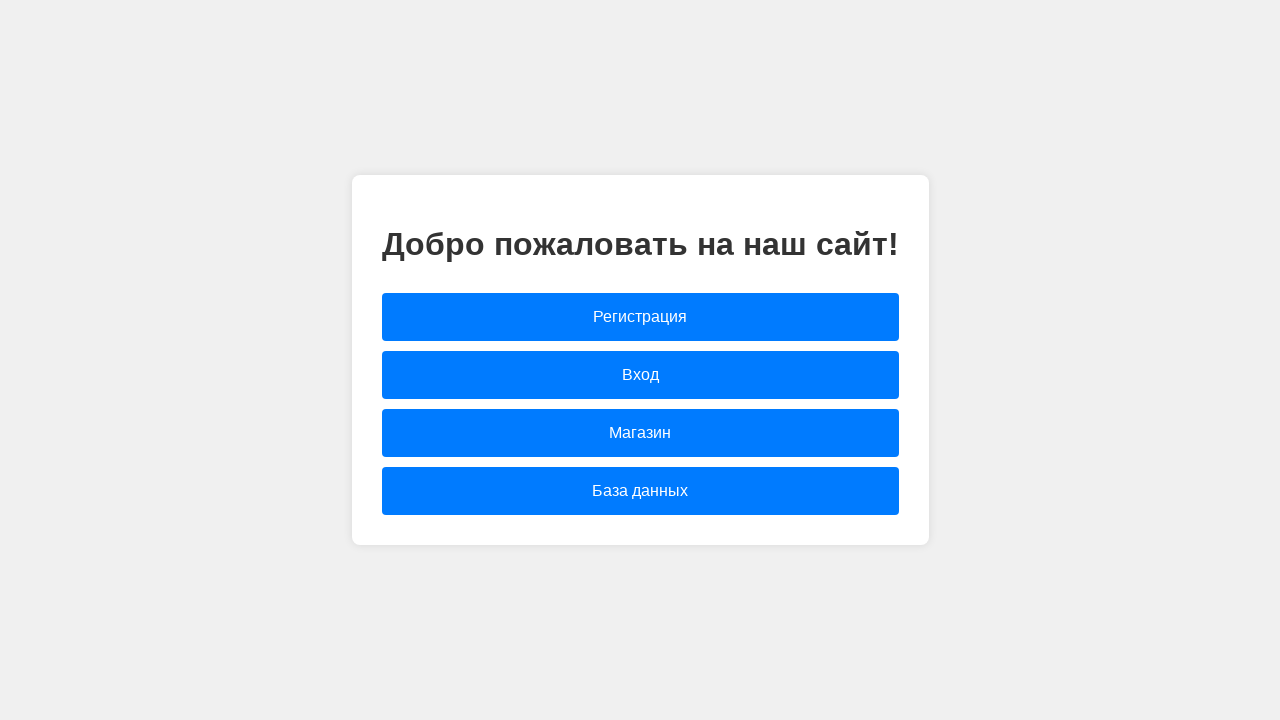

Clicked 'Магазин' (Shop) link at (640, 433) on text="Магазин"
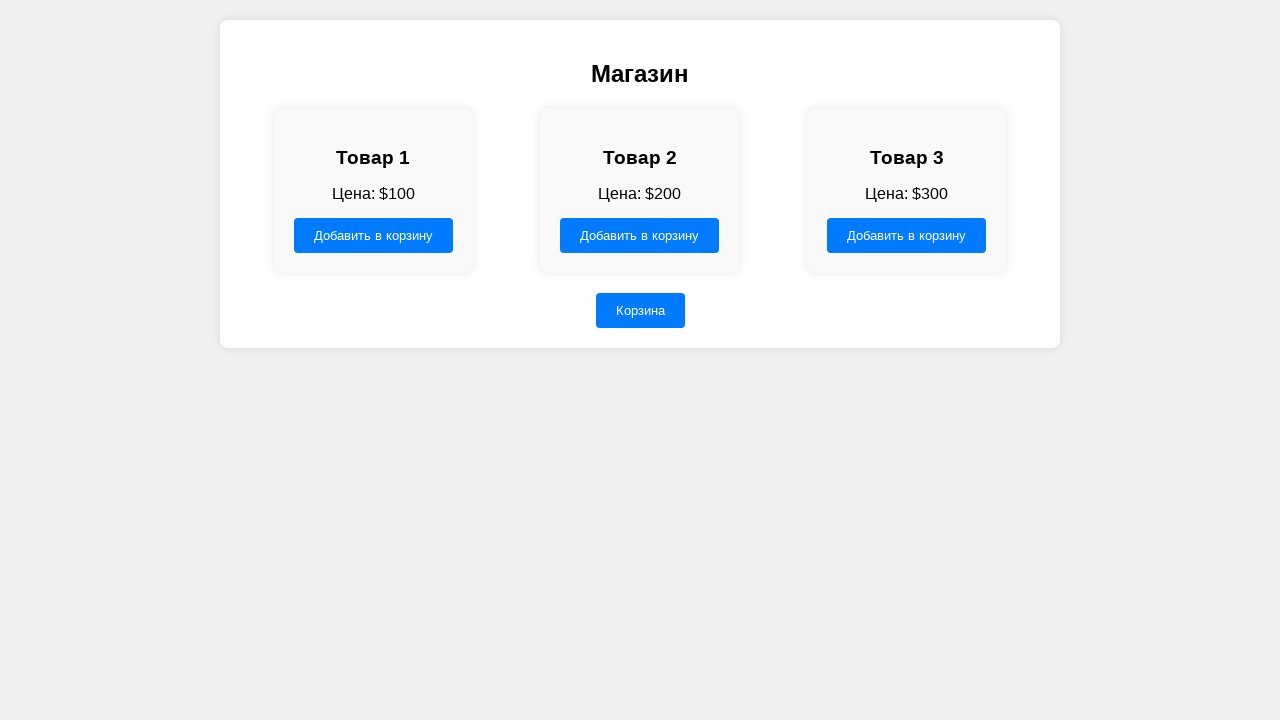

Clicked add-to-cart button for product 1 at (373, 235) on button.add-to-cart >> nth=0
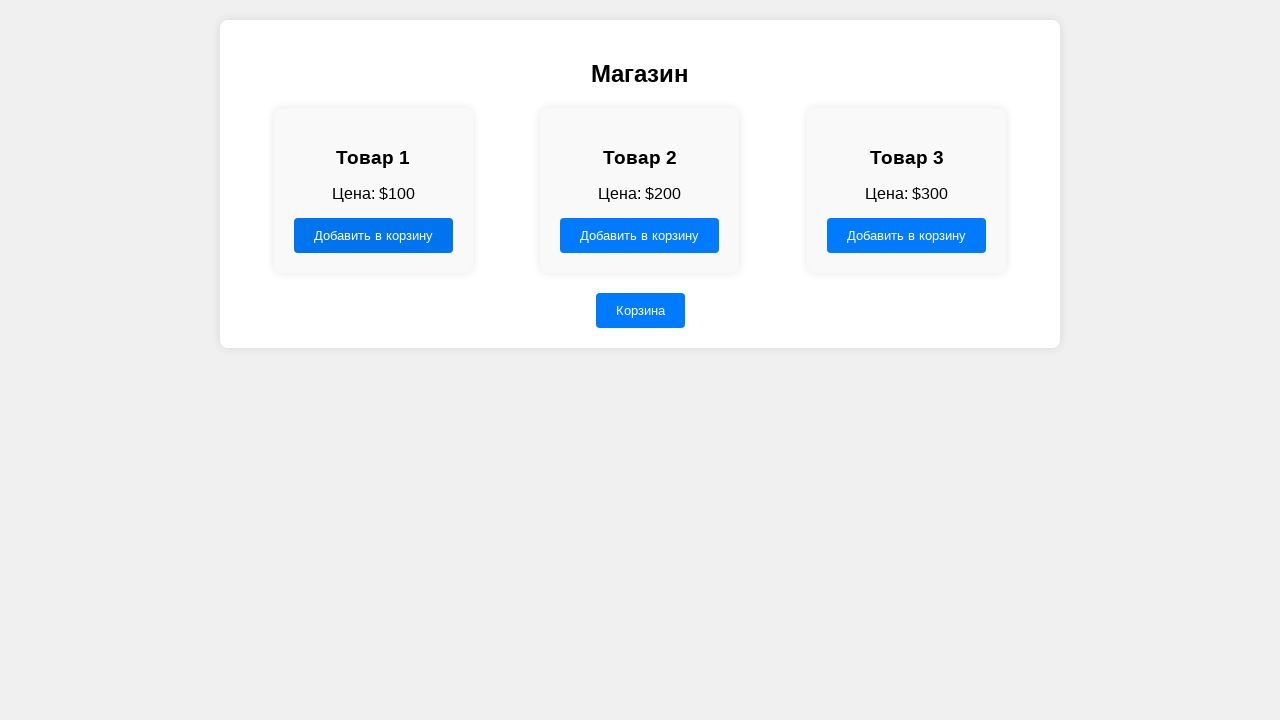

Accepted alert dialog for product 1
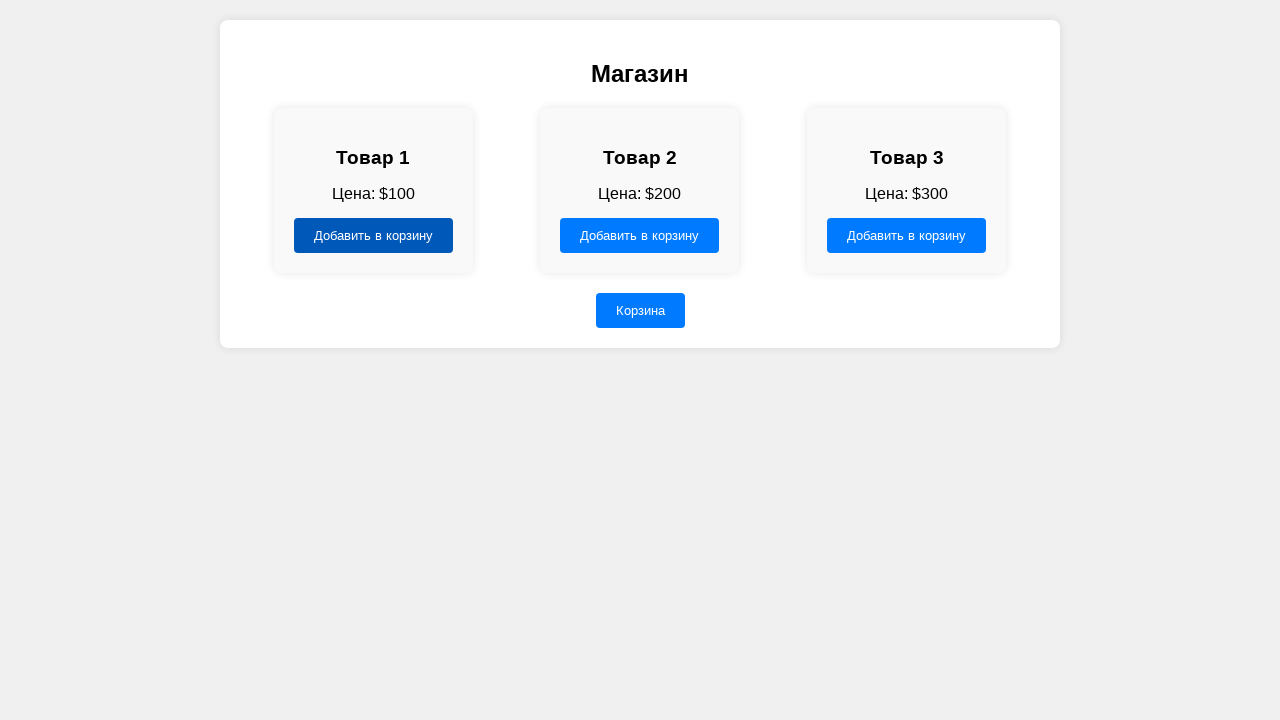

Clicked add-to-cart button for product 2 at (640, 235) on button.add-to-cart >> nth=1
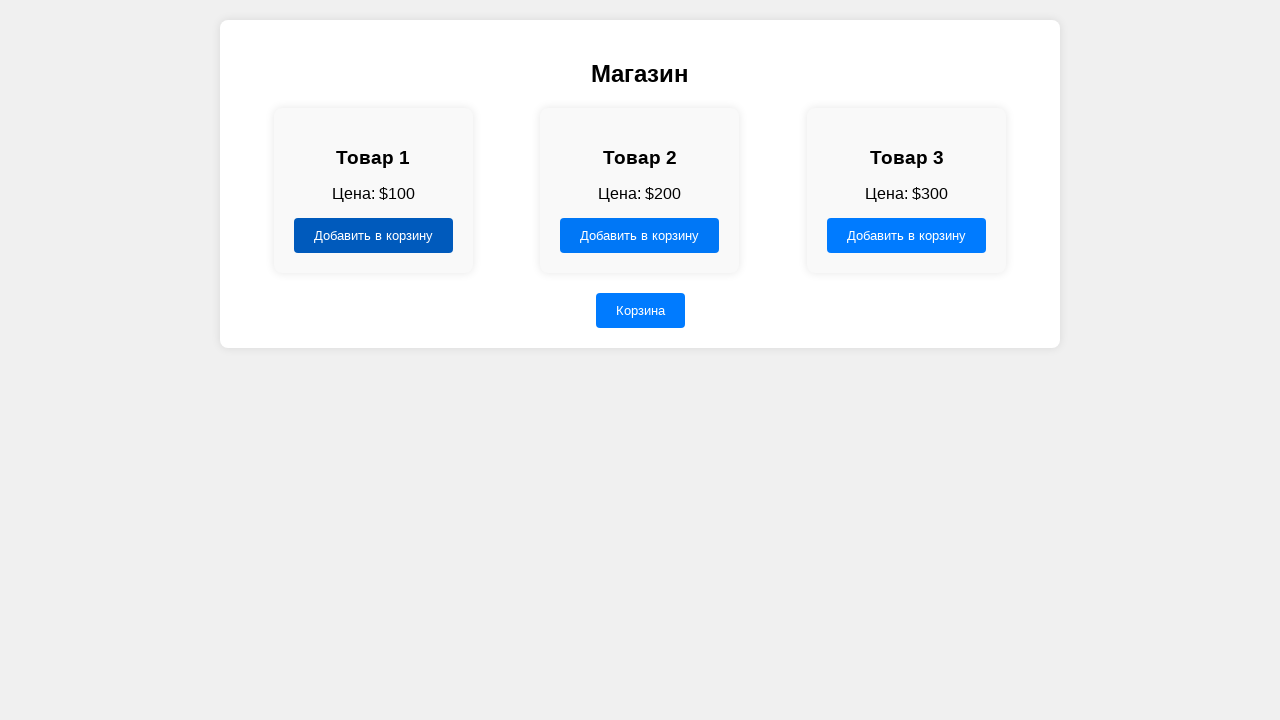

Accepted alert dialog for product 2
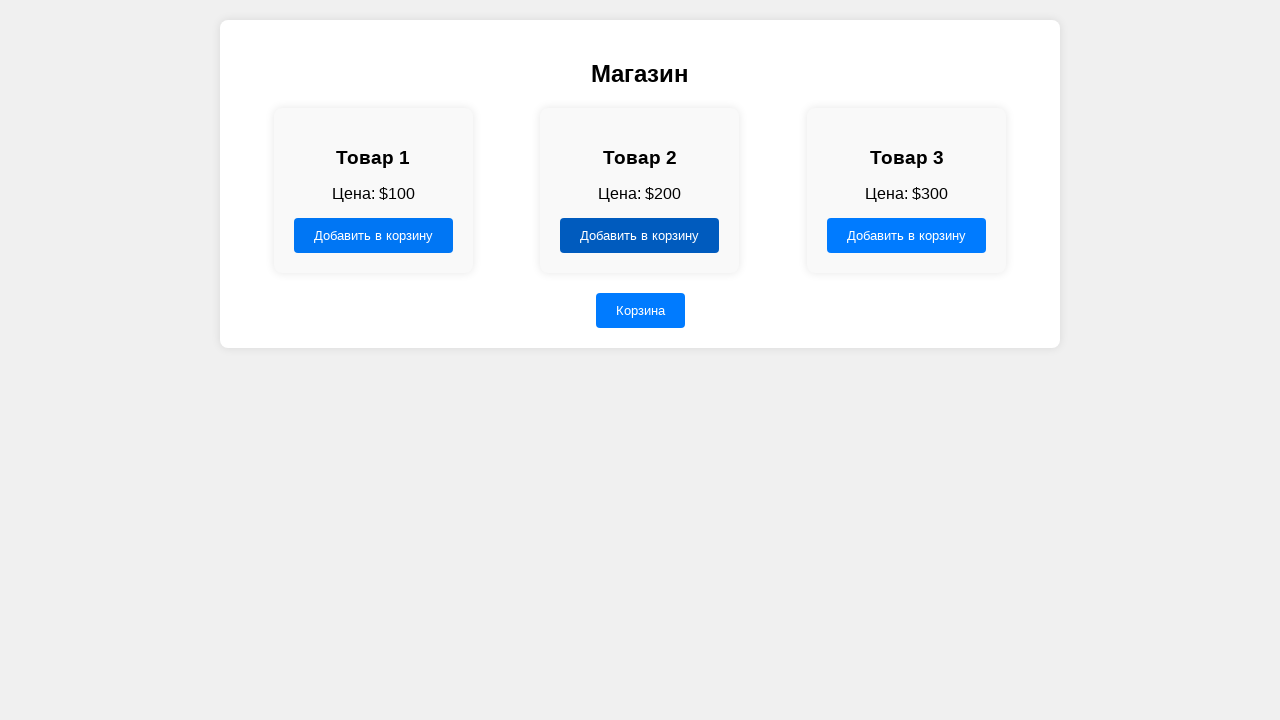

Clicked add-to-cart button for product 3 at (907, 235) on button.add-to-cart >> nth=2
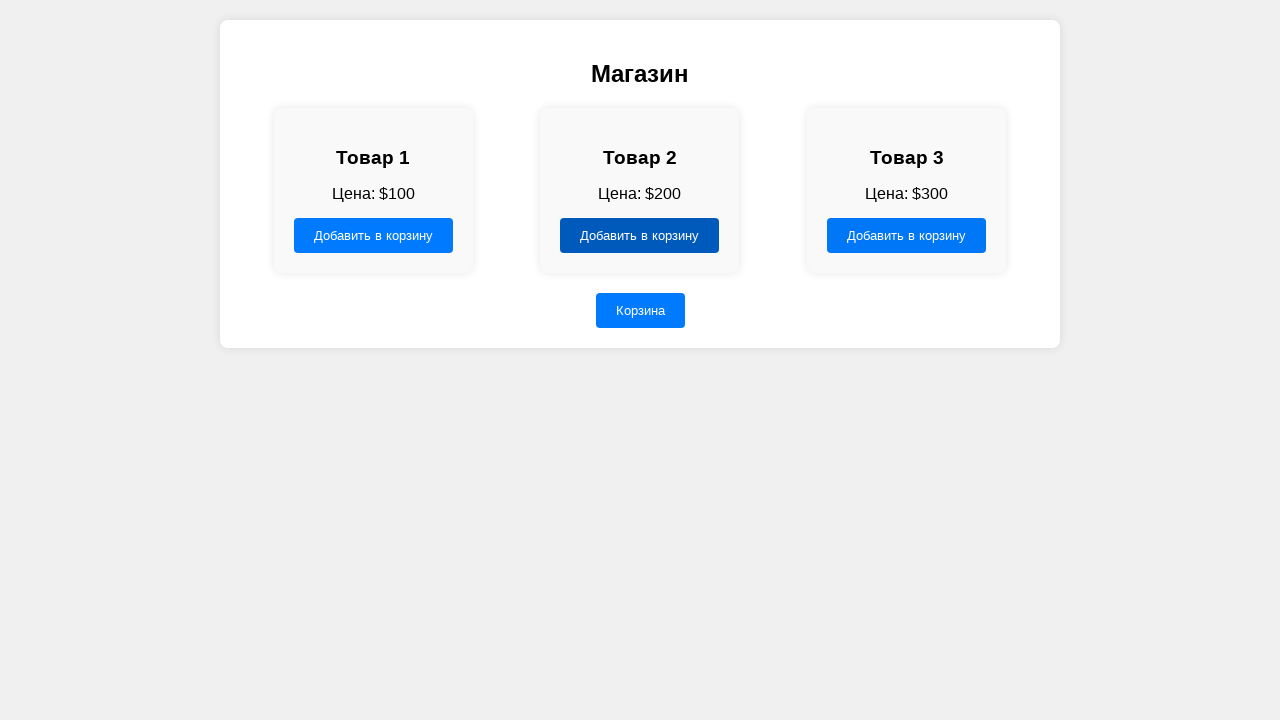

Accepted alert dialog for product 3
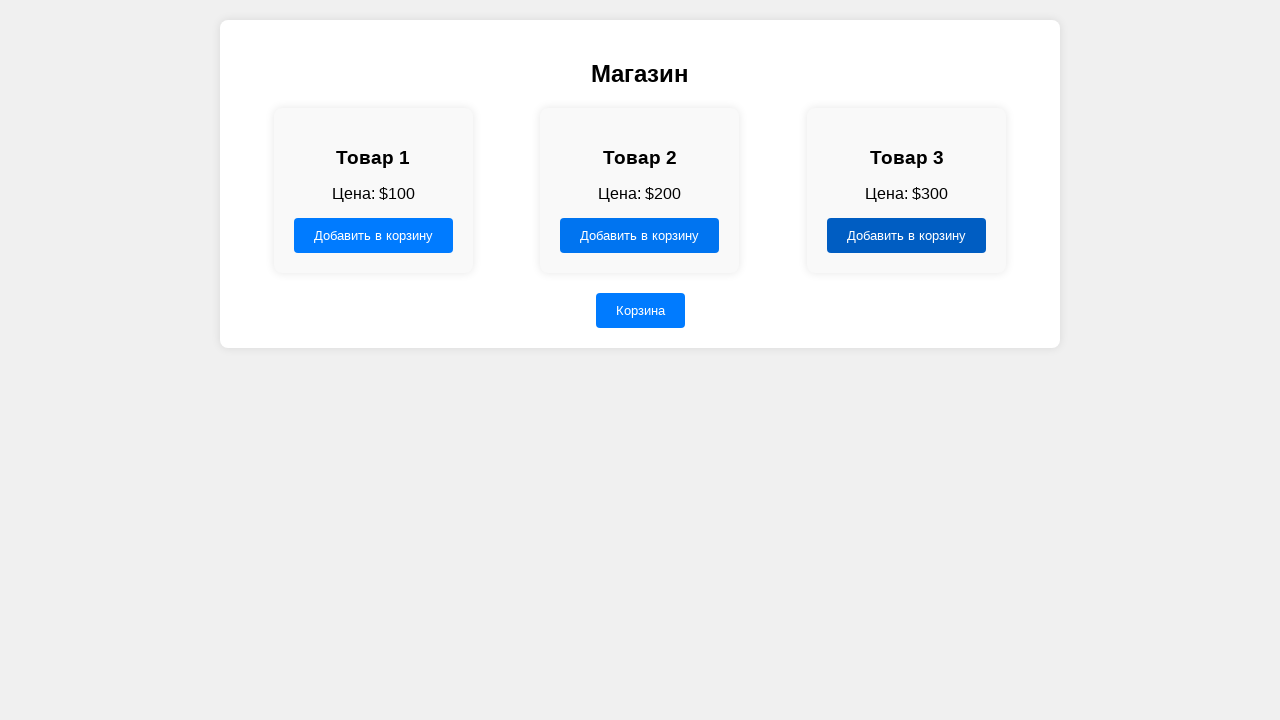

Clicked cart button to open cart at (640, 310) on #cartButton
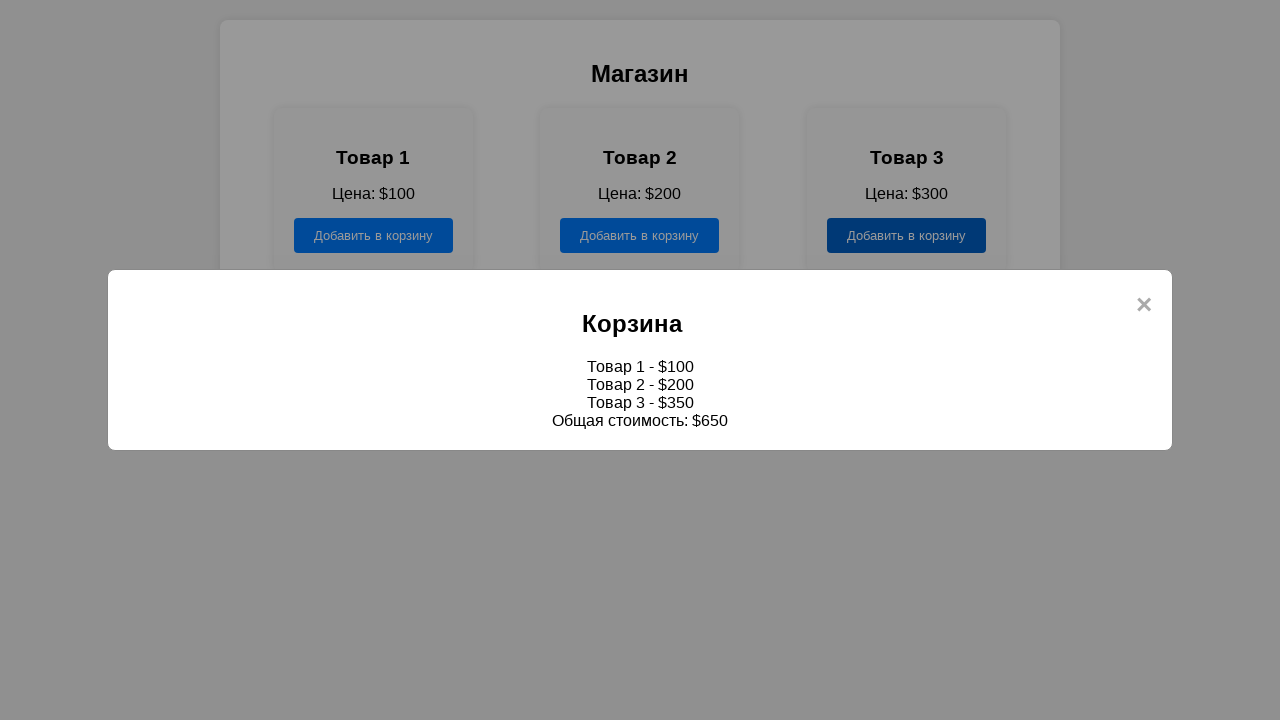

Cart items loaded and visible
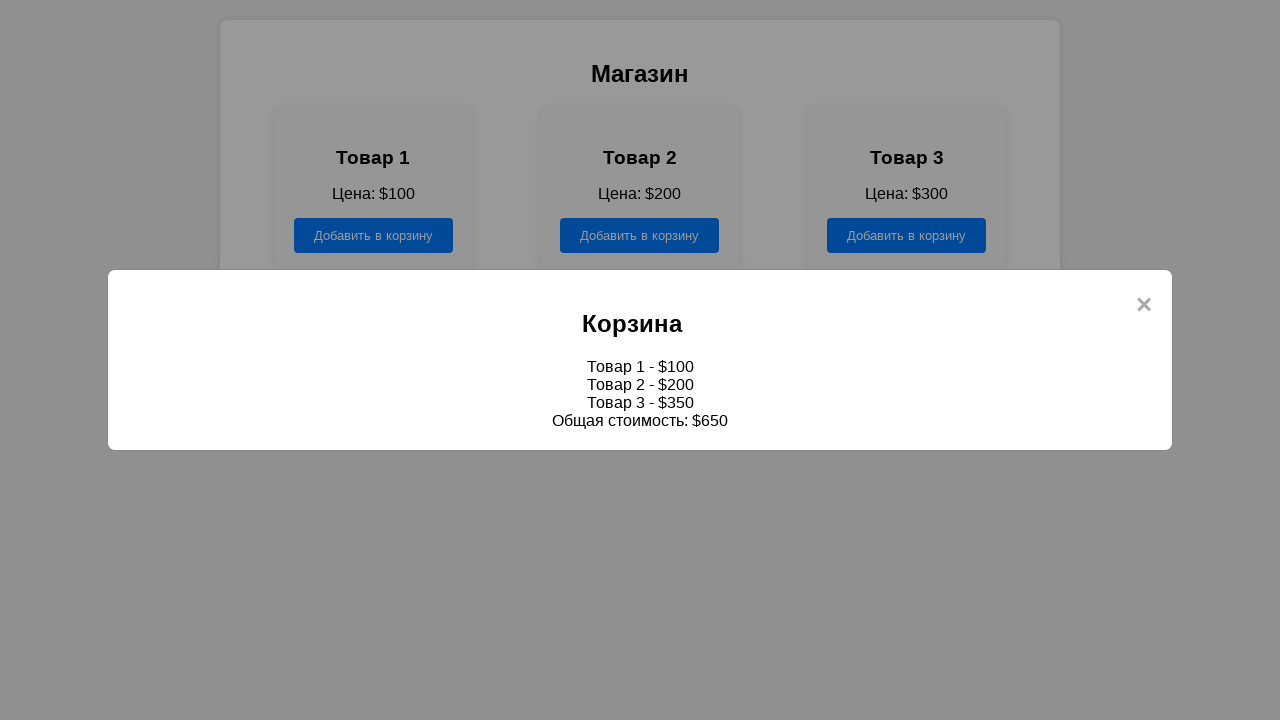

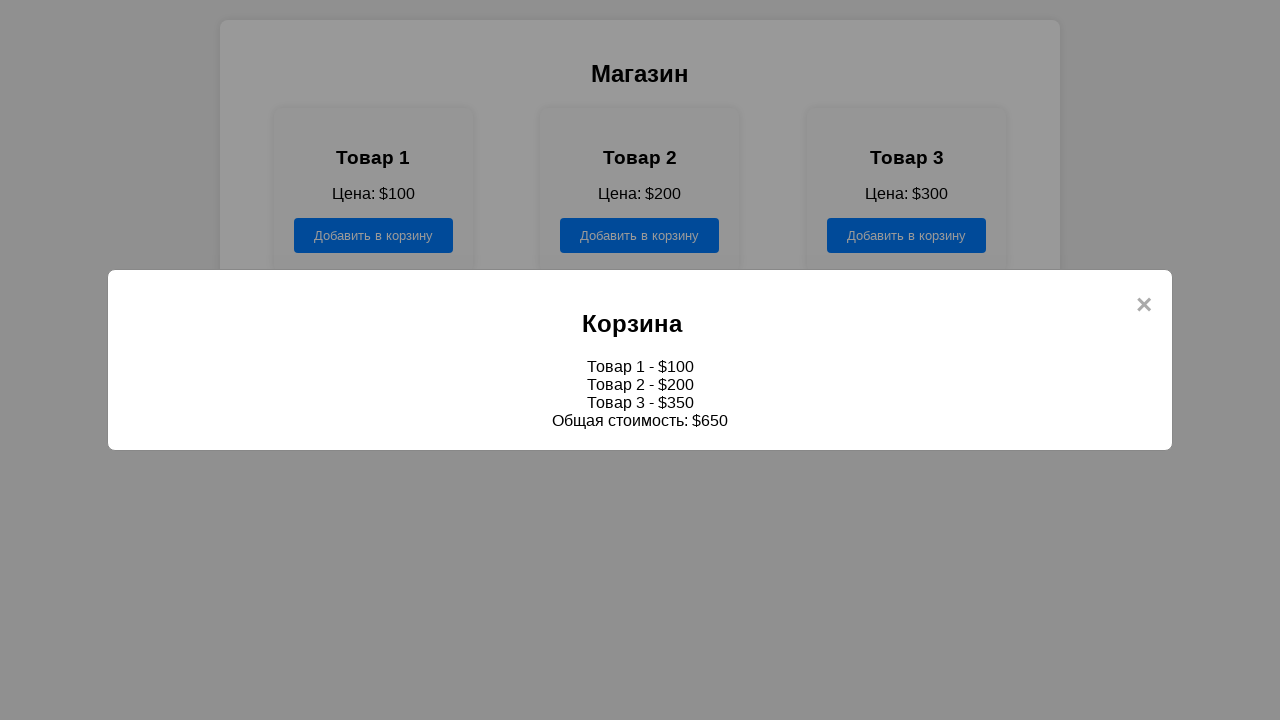